Tests JavaScript prompt functionality by clicking a button to trigger a prompt, entering text, and accepting it

Starting URL: https://the-internet.herokuapp.com/javascript_alerts

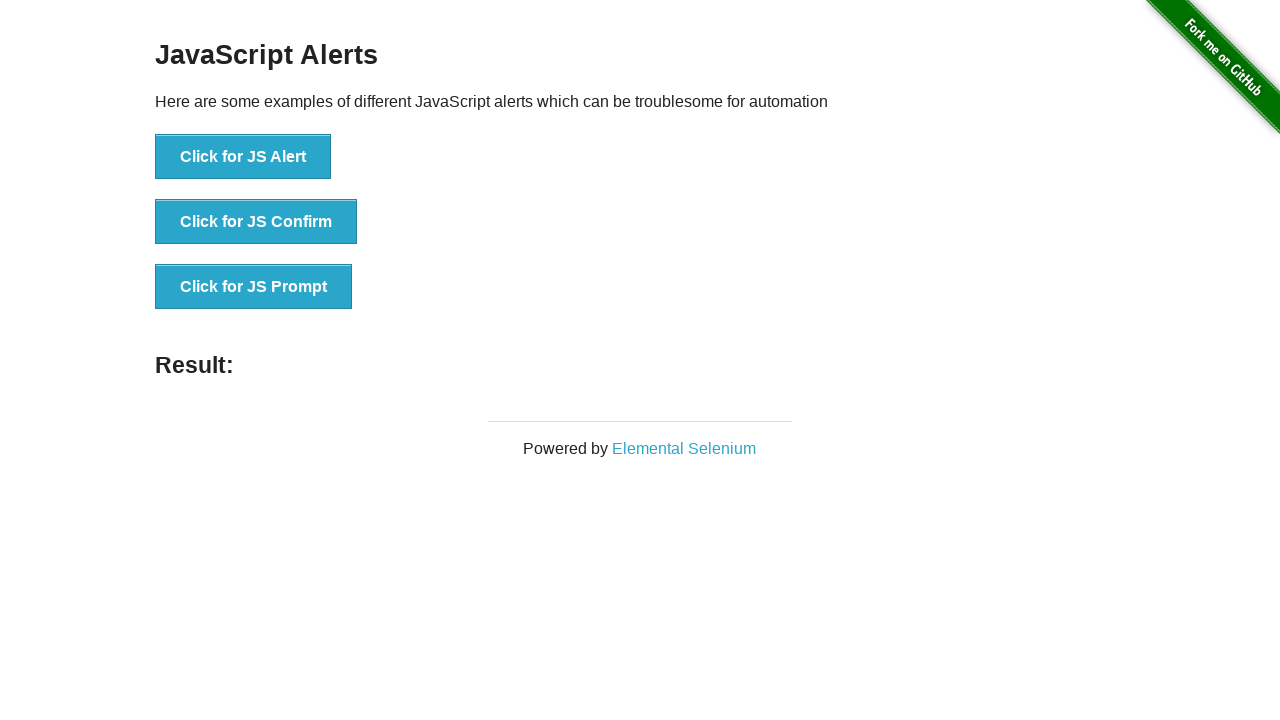

Clicked button to trigger JavaScript prompt at (254, 287) on xpath=//button[text()='Click for JS Prompt']
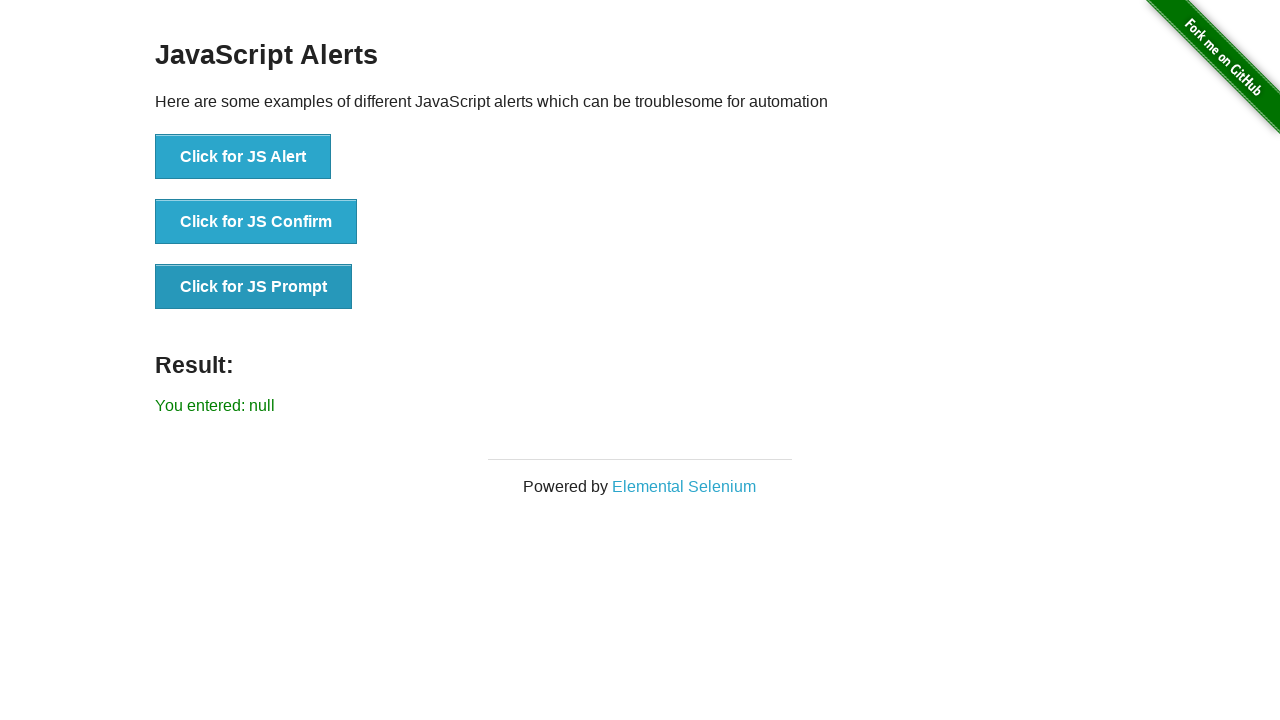

Set up dialog handler to accept prompt with text 'hi'
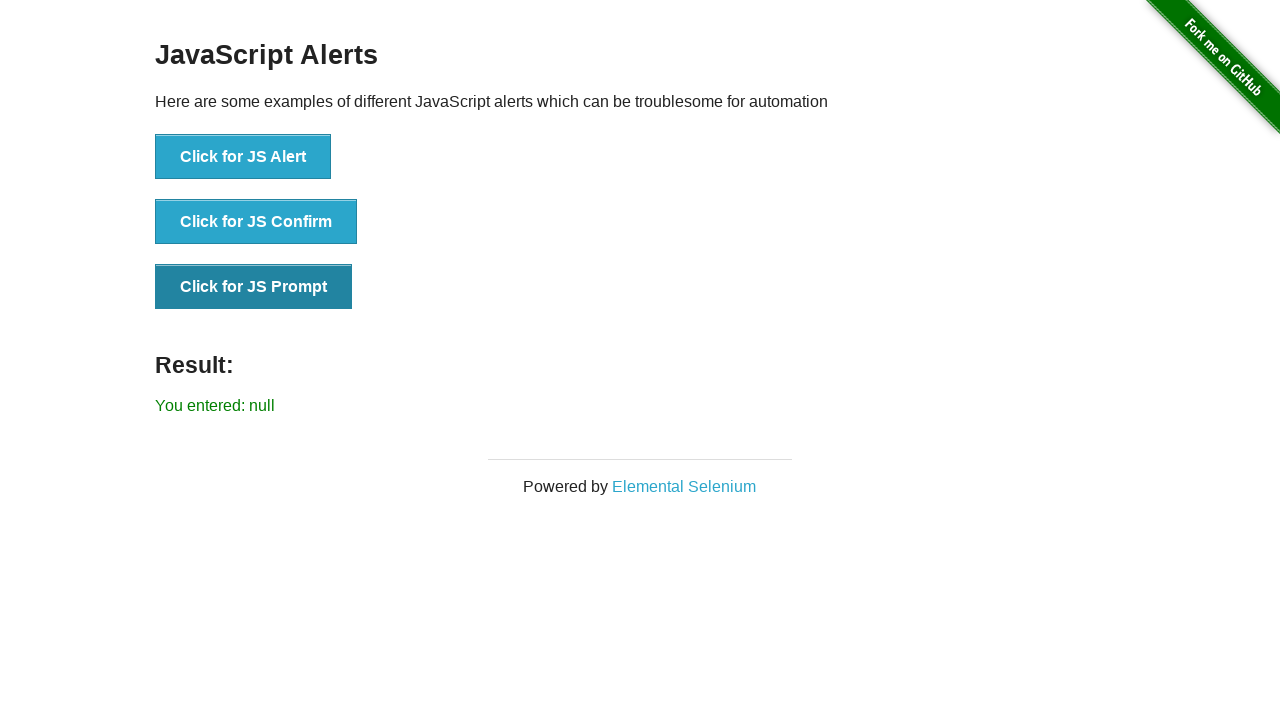

Clicked button again to trigger the prompt with handler active at (254, 287) on xpath=//button[text()='Click for JS Prompt']
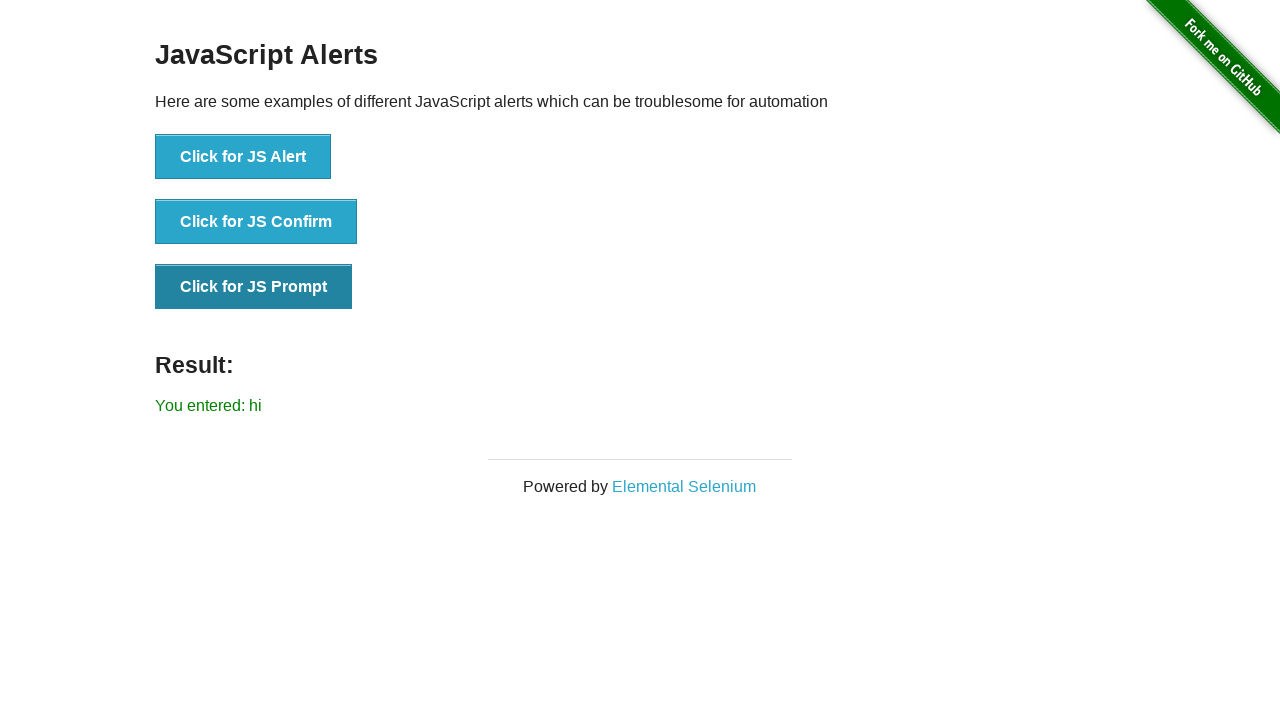

Waited 500ms for prompt result to appear
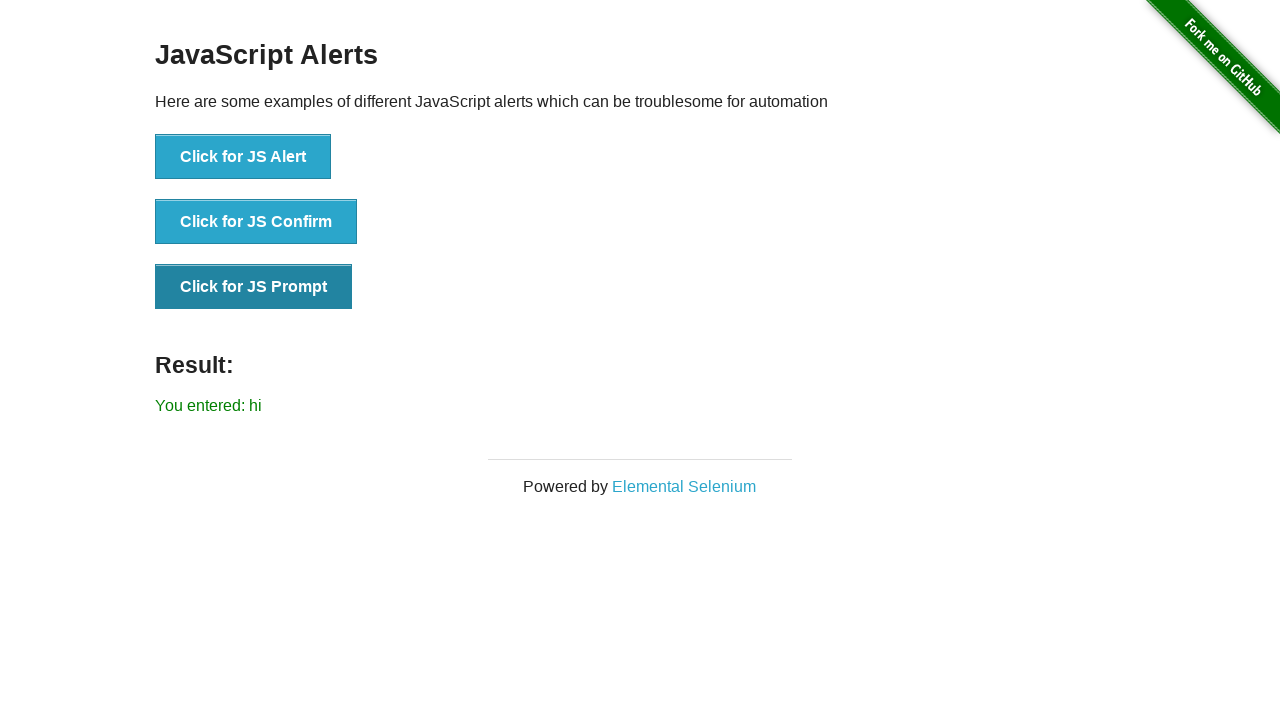

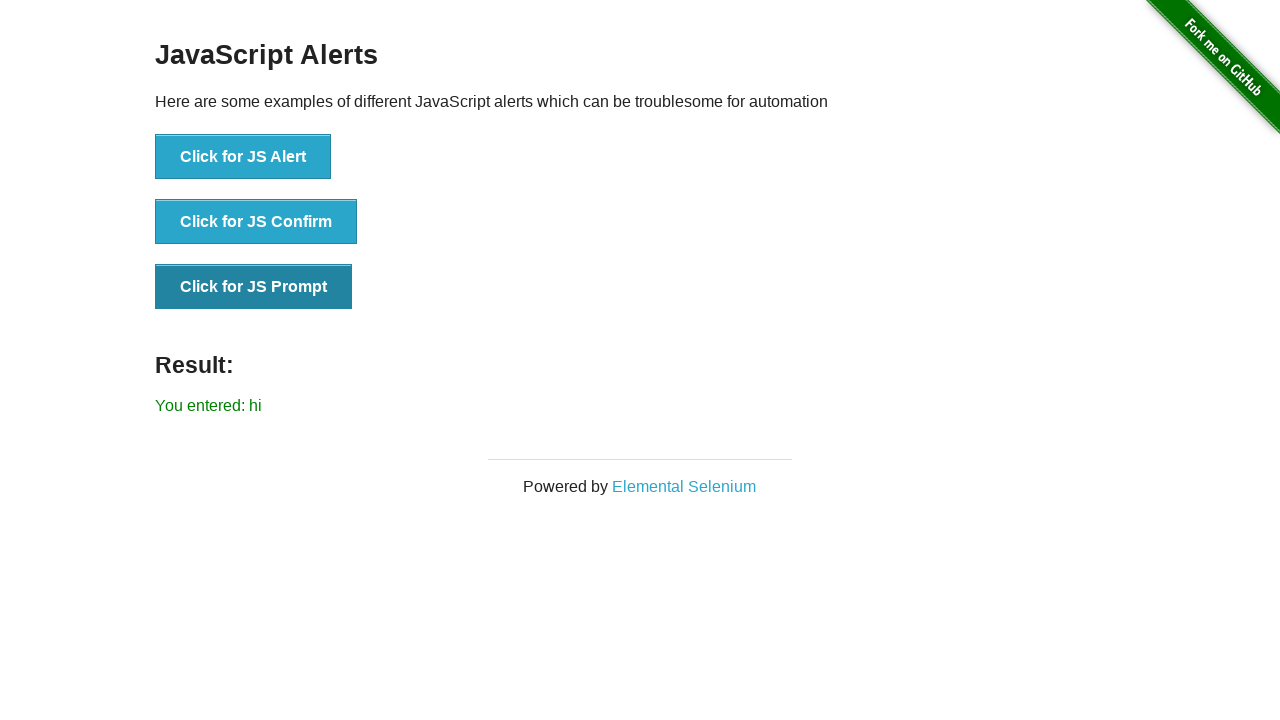